Tests dynamic controls functionality by clicking Remove button to hide a checkbox, then clicking Enable button to enable a text input field, verifying visibility and enabled states throughout.

Starting URL: https://the-internet.herokuapp.com/dynamic_controls

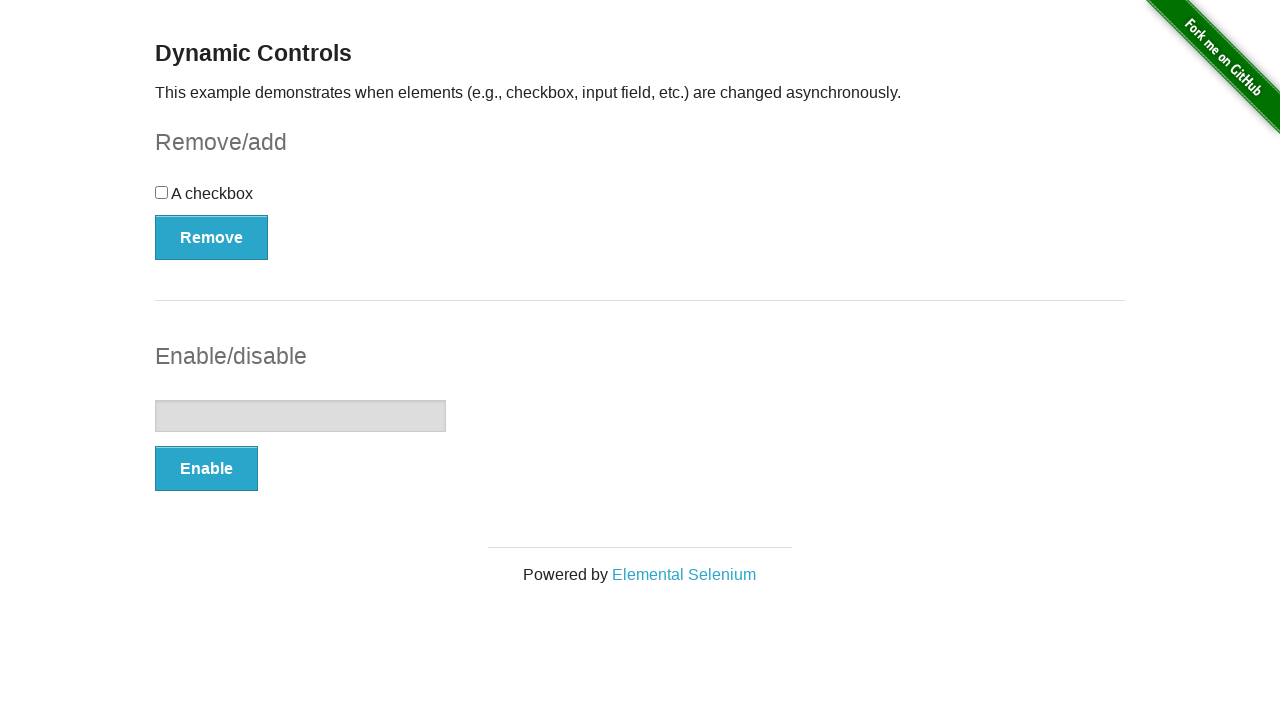

Clicked Remove button to hide checkbox at (212, 237) on xpath=//*[text()='Remove']
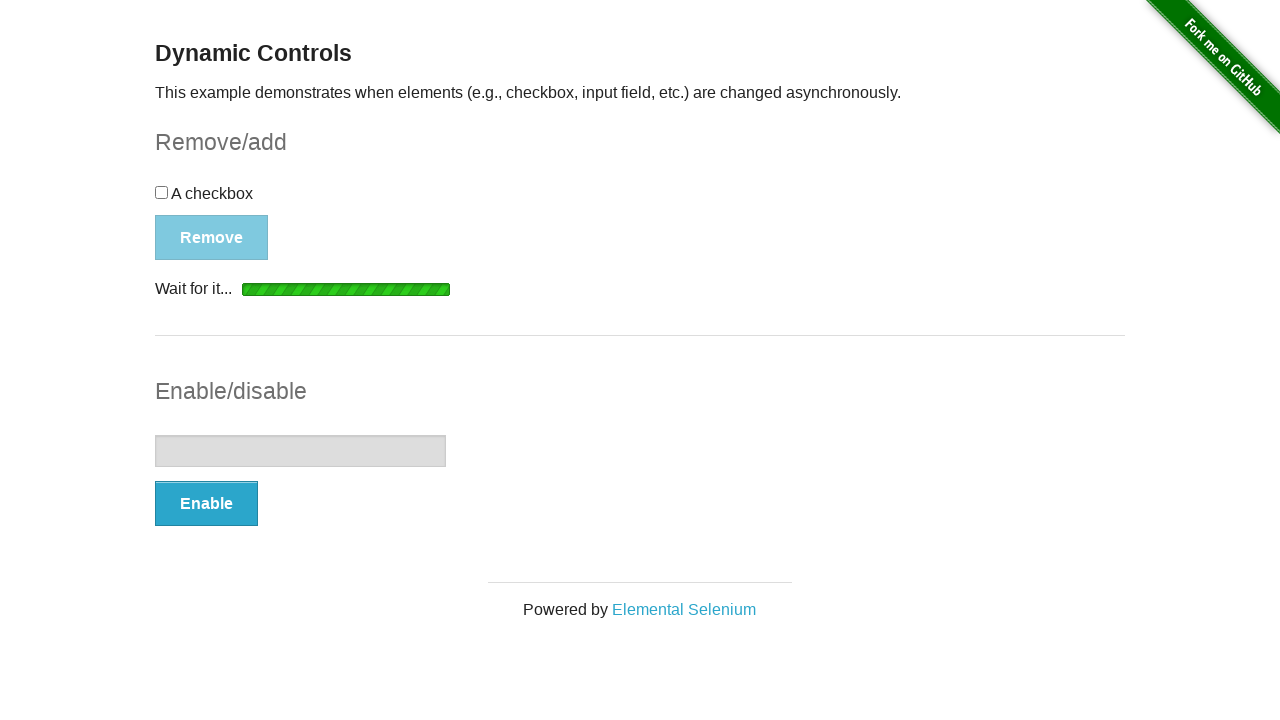

Message appeared confirming checkbox removal
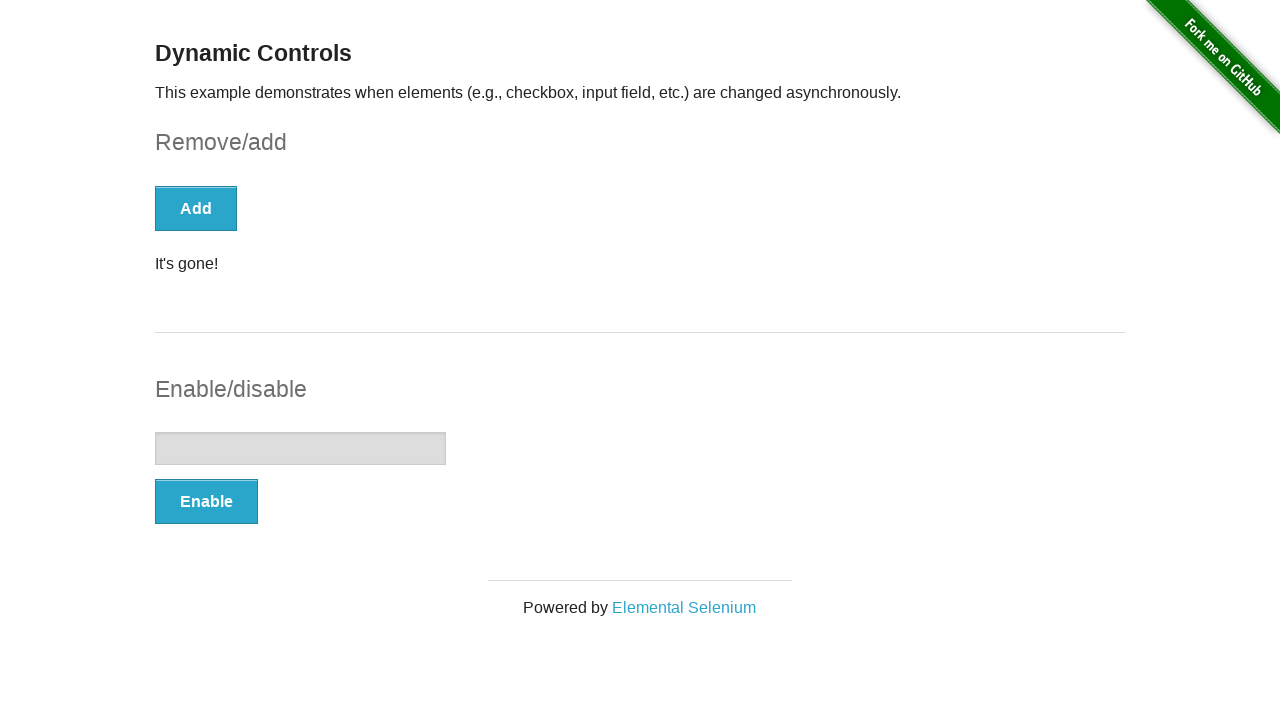

Checkbox disappeared from view
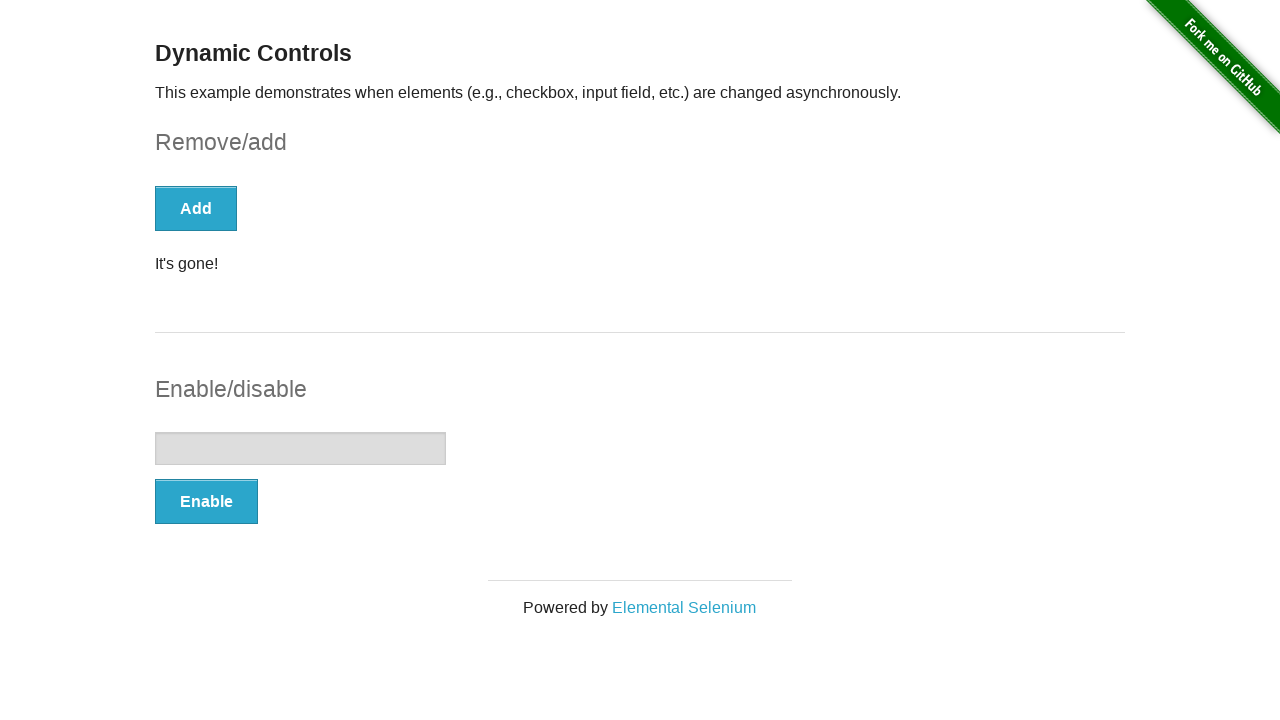

Verified text input field is disabled
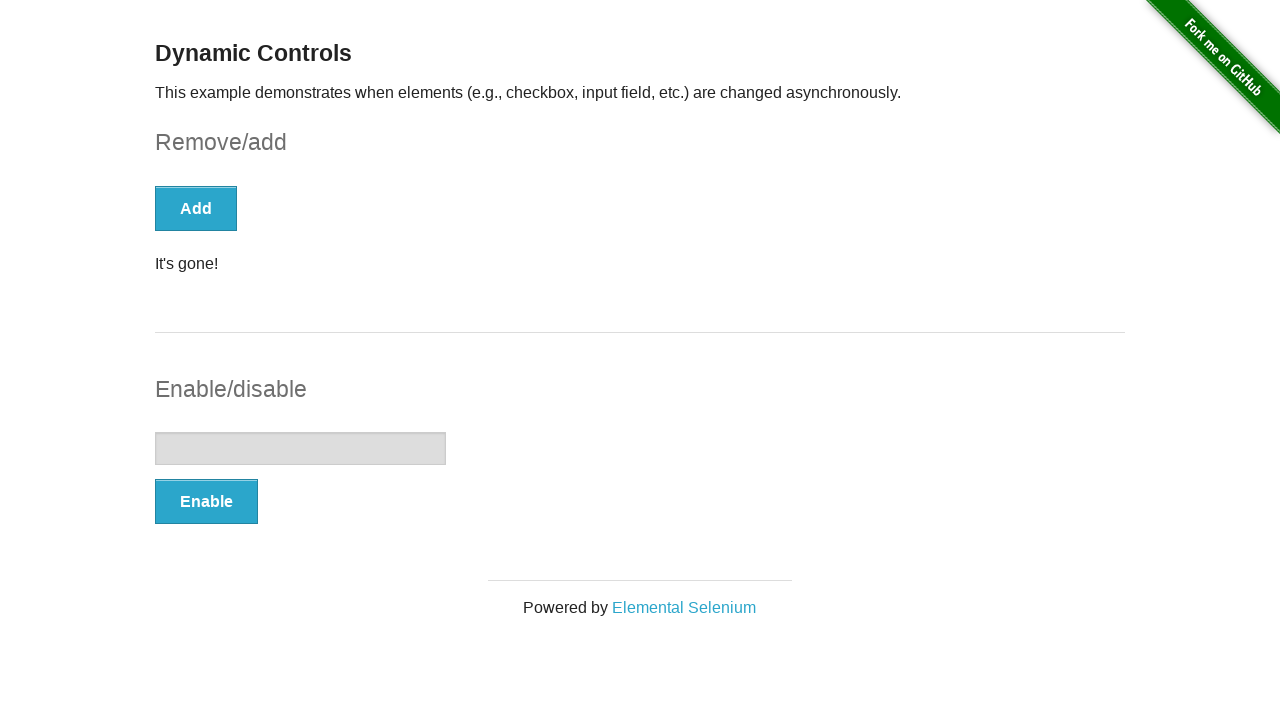

Clicked Enable button to enable text input at (206, 501) on xpath=//*[text()='Enable']
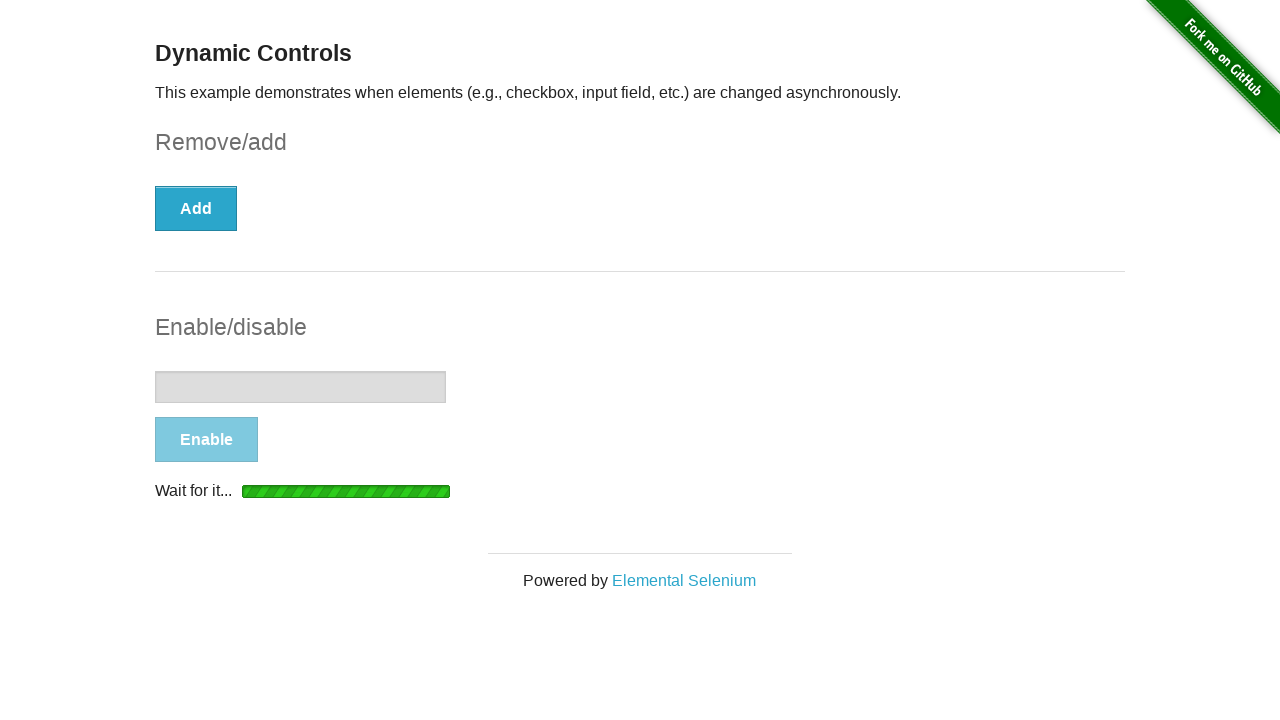

Message appeared confirming text input is enabled
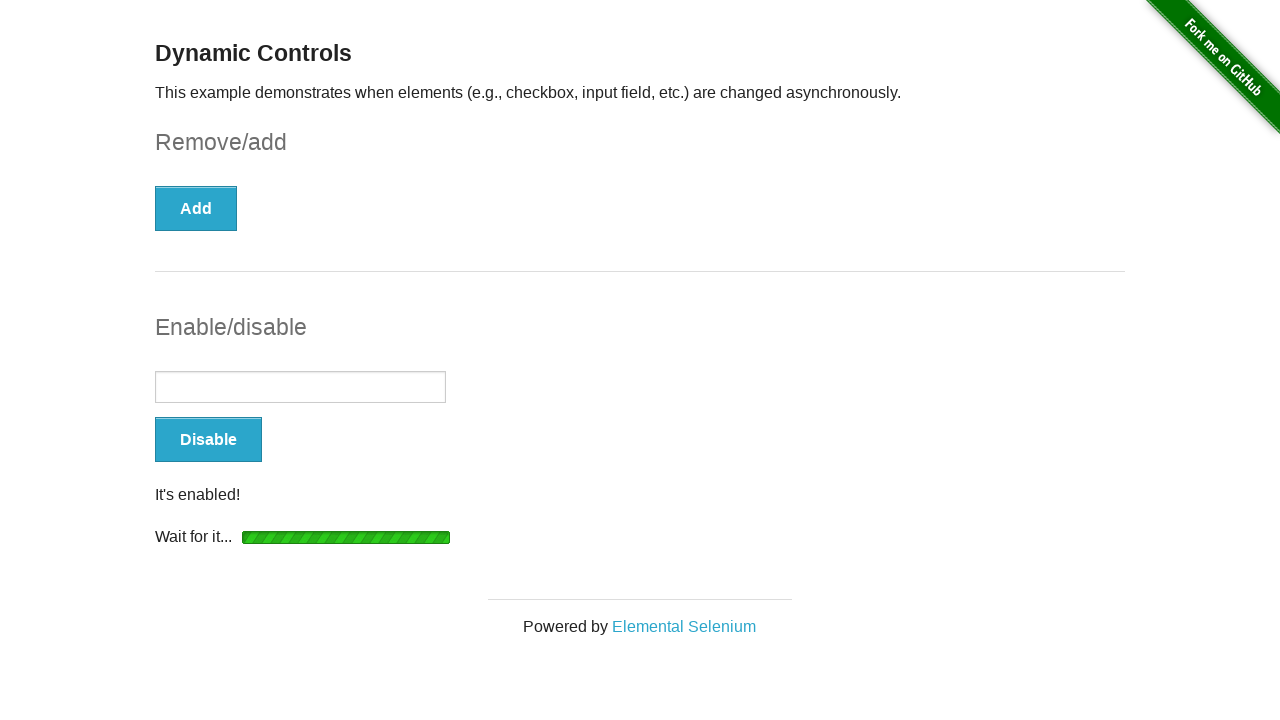

Verified text input field is now enabled
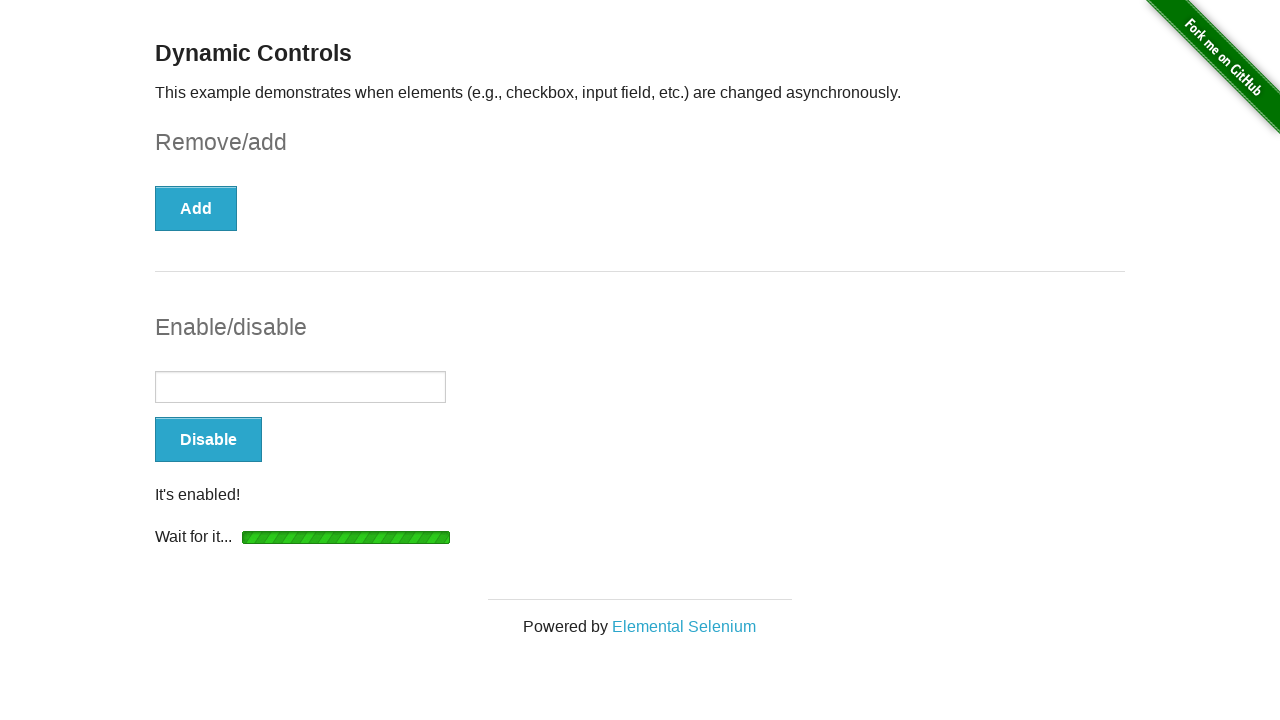

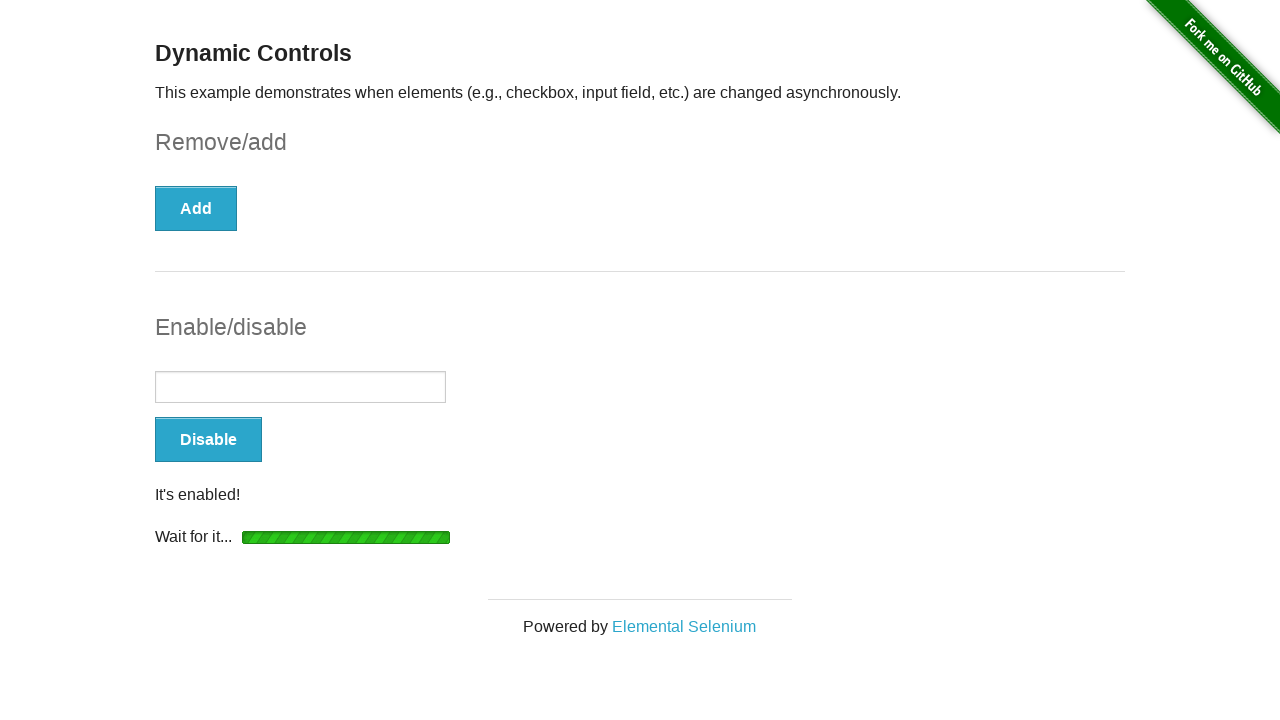